Navigates to Rahul Shetty Academy Selenium Practice page and verifies the page title

Starting URL: https://rahulshettyacademy.com/seleniumPractise/#/

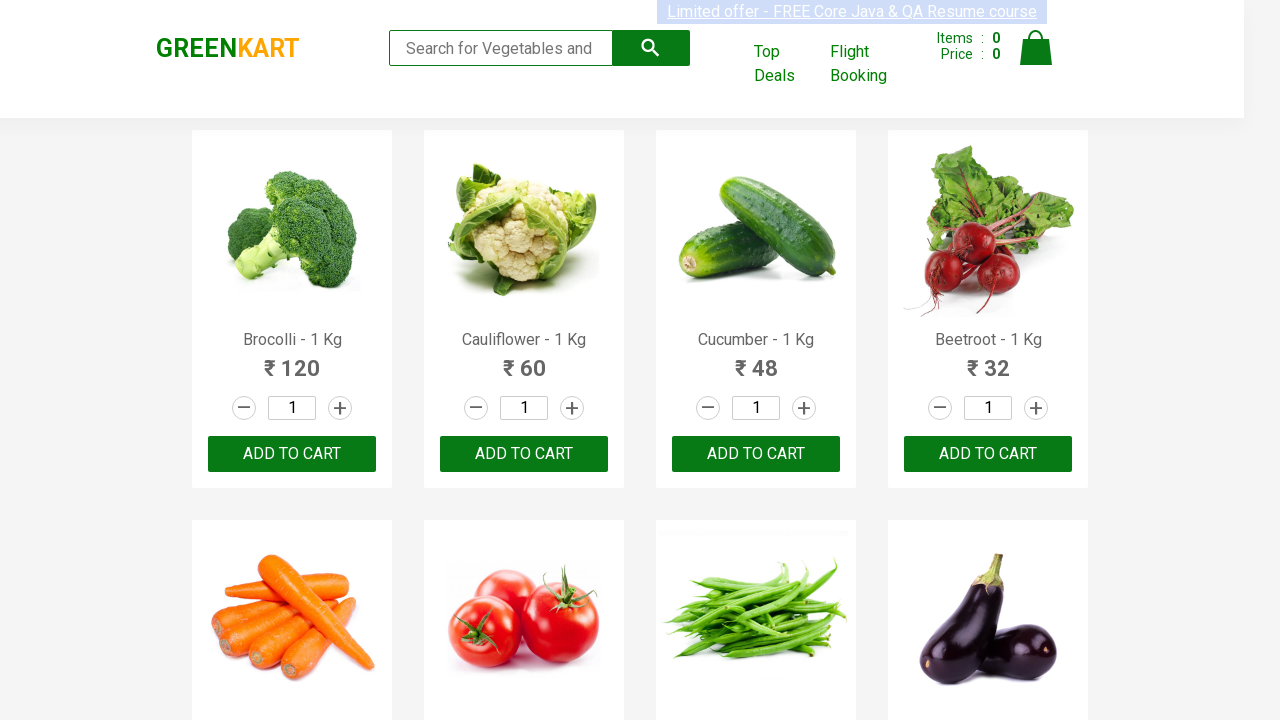

Waited for page to reach domcontentloaded state
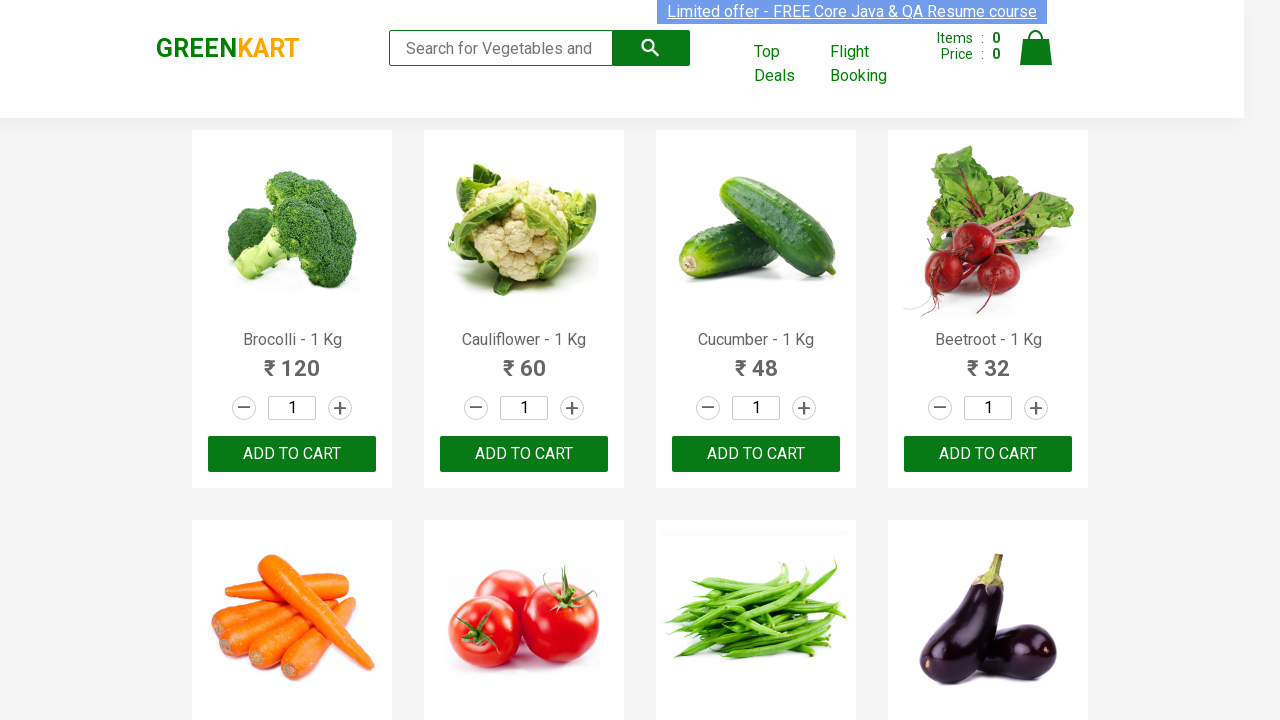

Verified page title is not empty
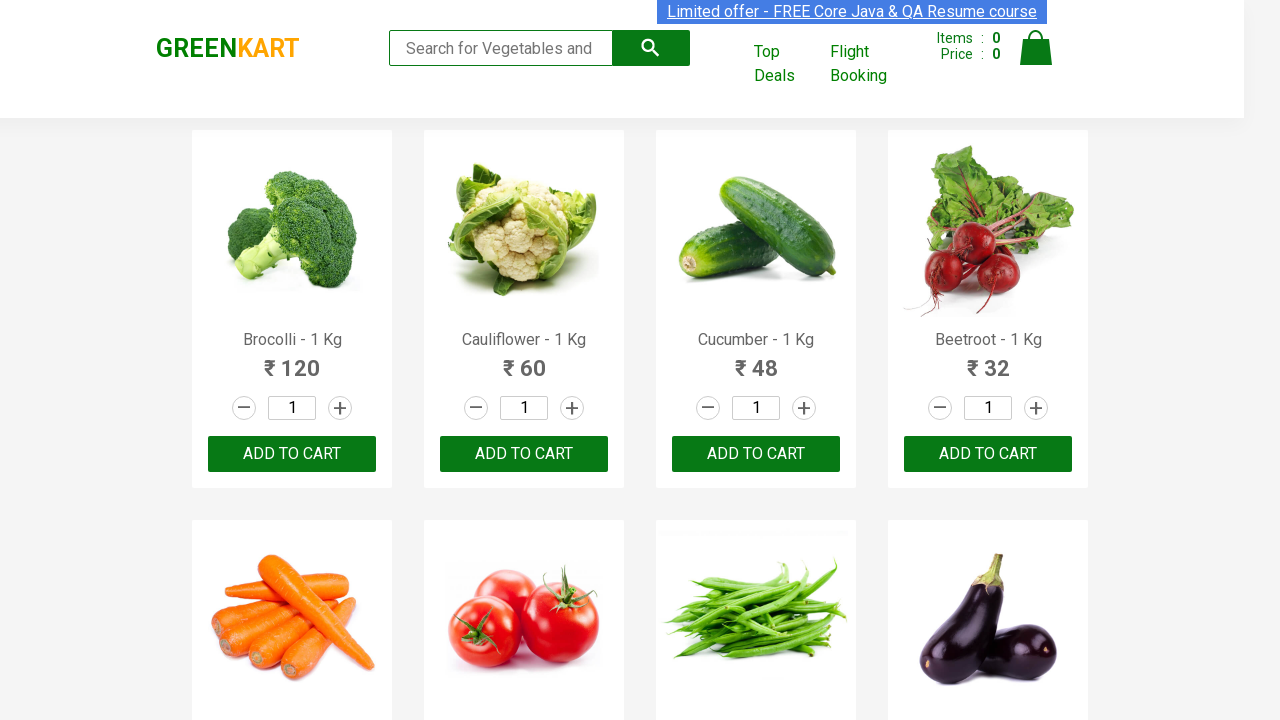

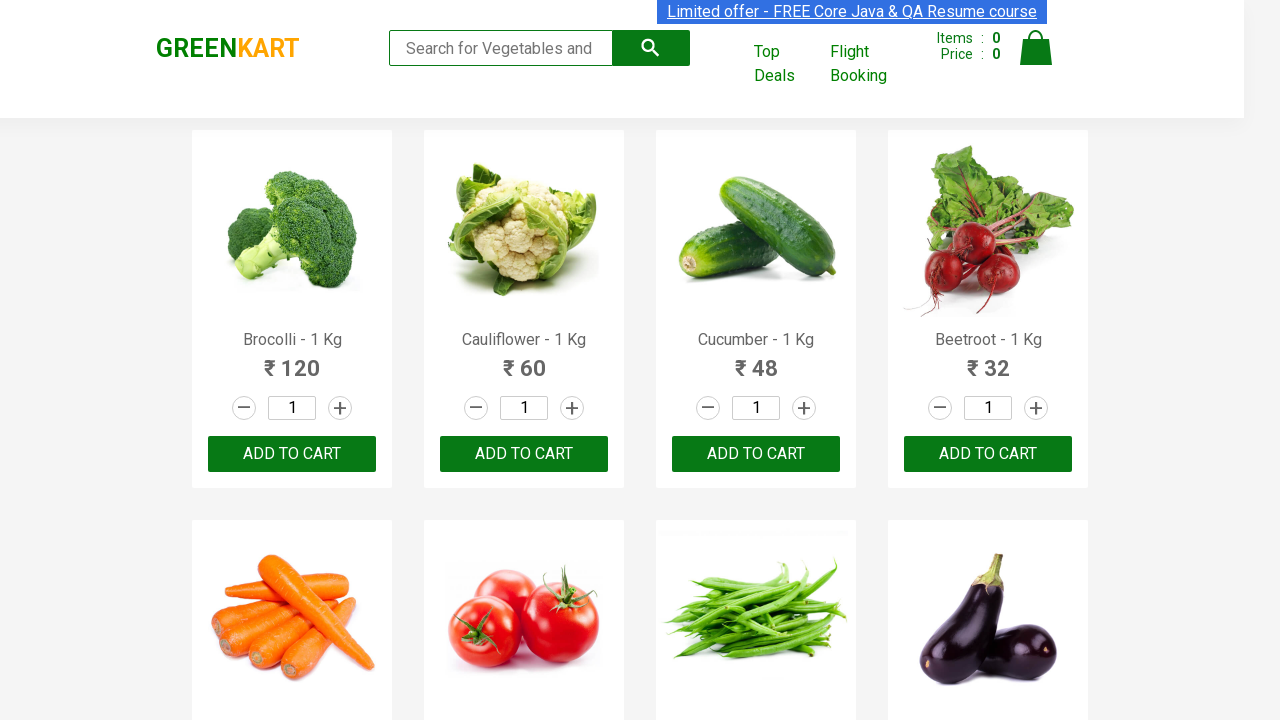